Tests drag and drop functionality on jQuery UI demo site by navigating to the Droppable example and dragging an element to its target

Starting URL: http://jqueryui.com

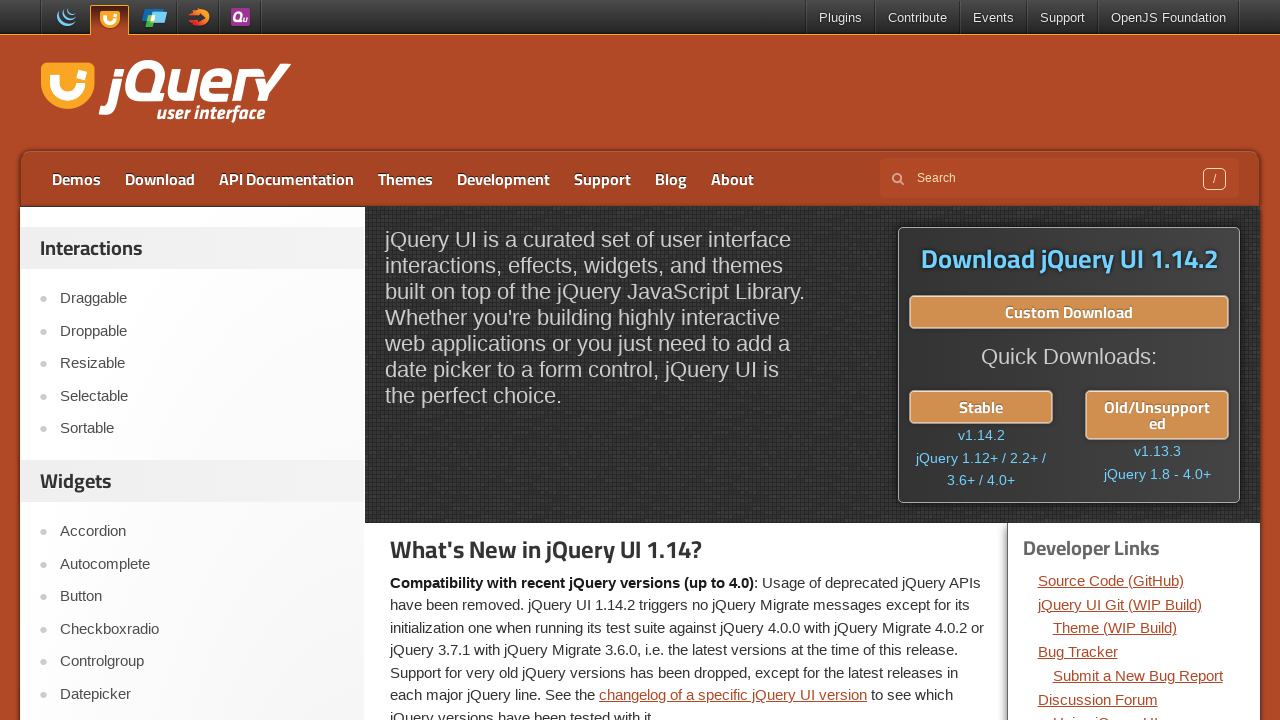

Navigated to jQuery UI homepage
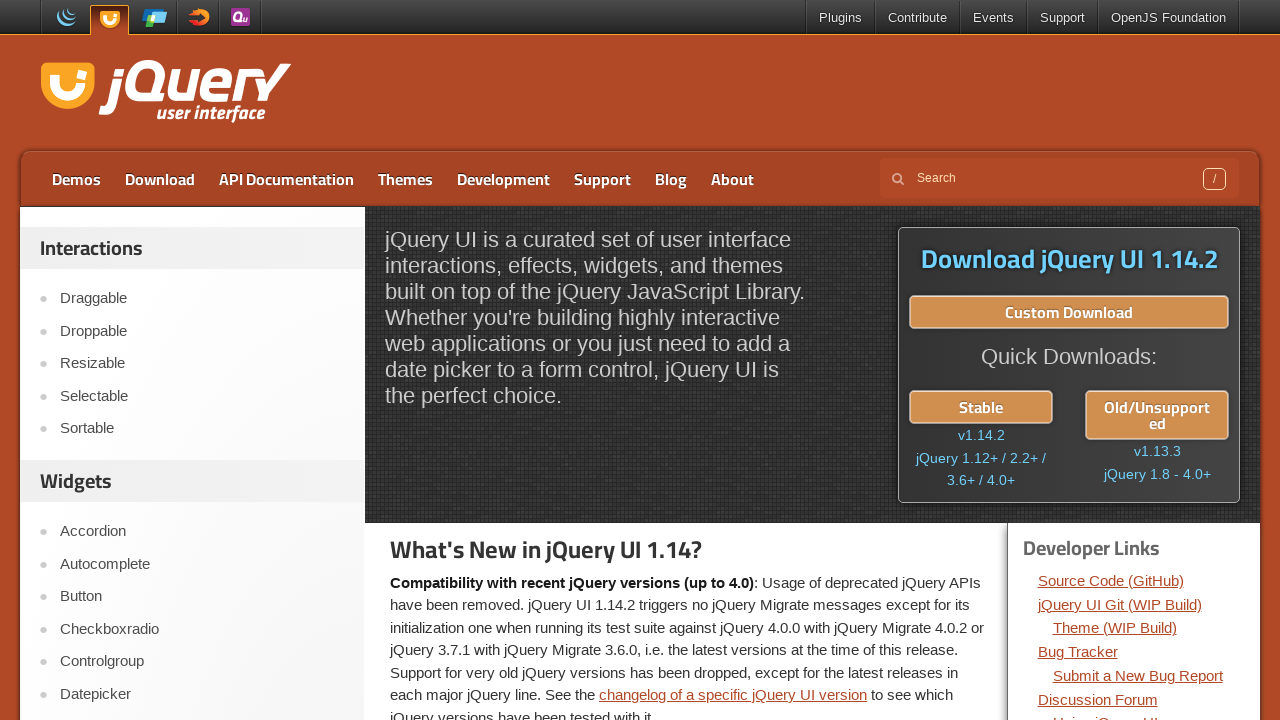

Clicked on Droppable menu item at (202, 331) on xpath=//div[@id='sidebar']/descendant::ul/li/a[text()='Droppable']
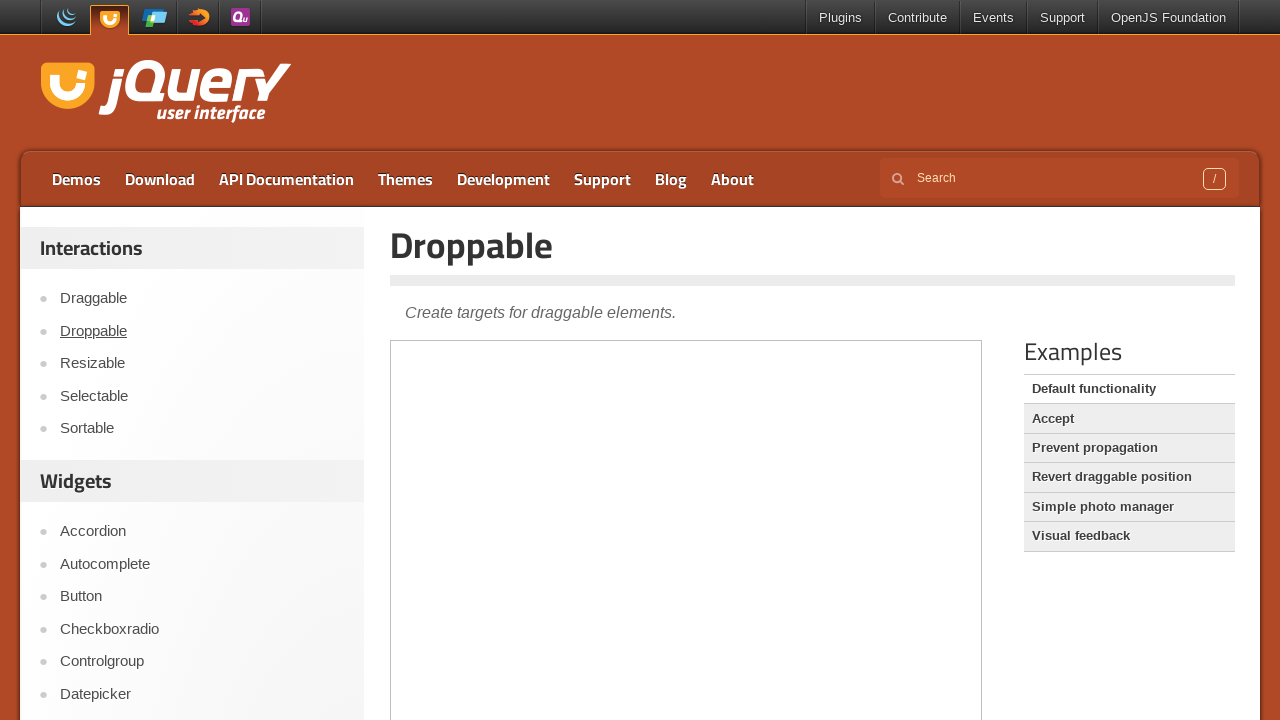

Located demo iframe
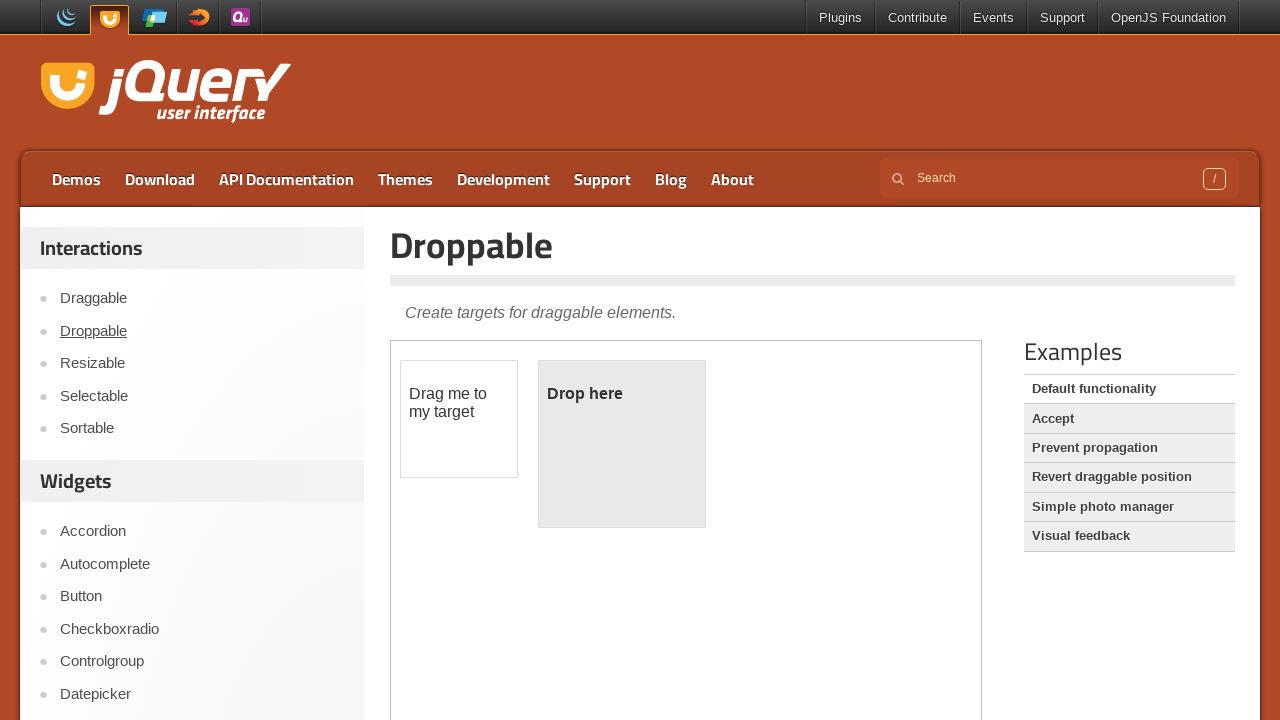

Located draggable element
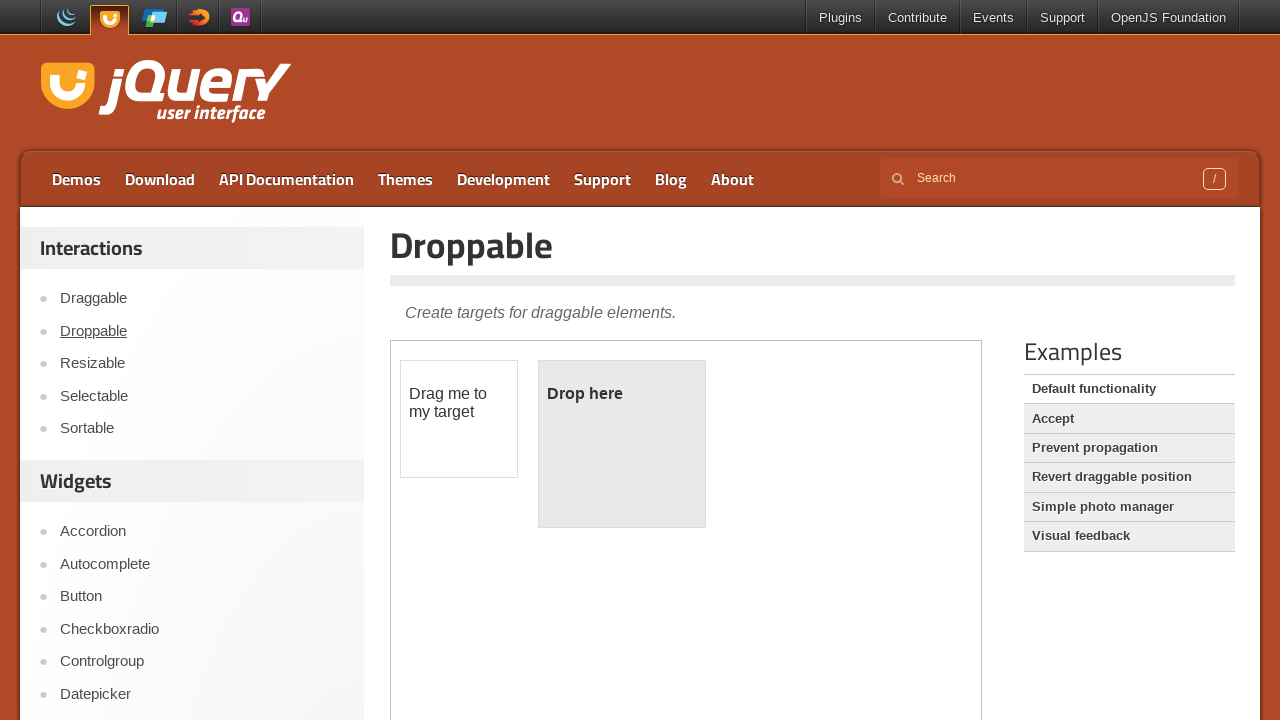

Located droppable target element
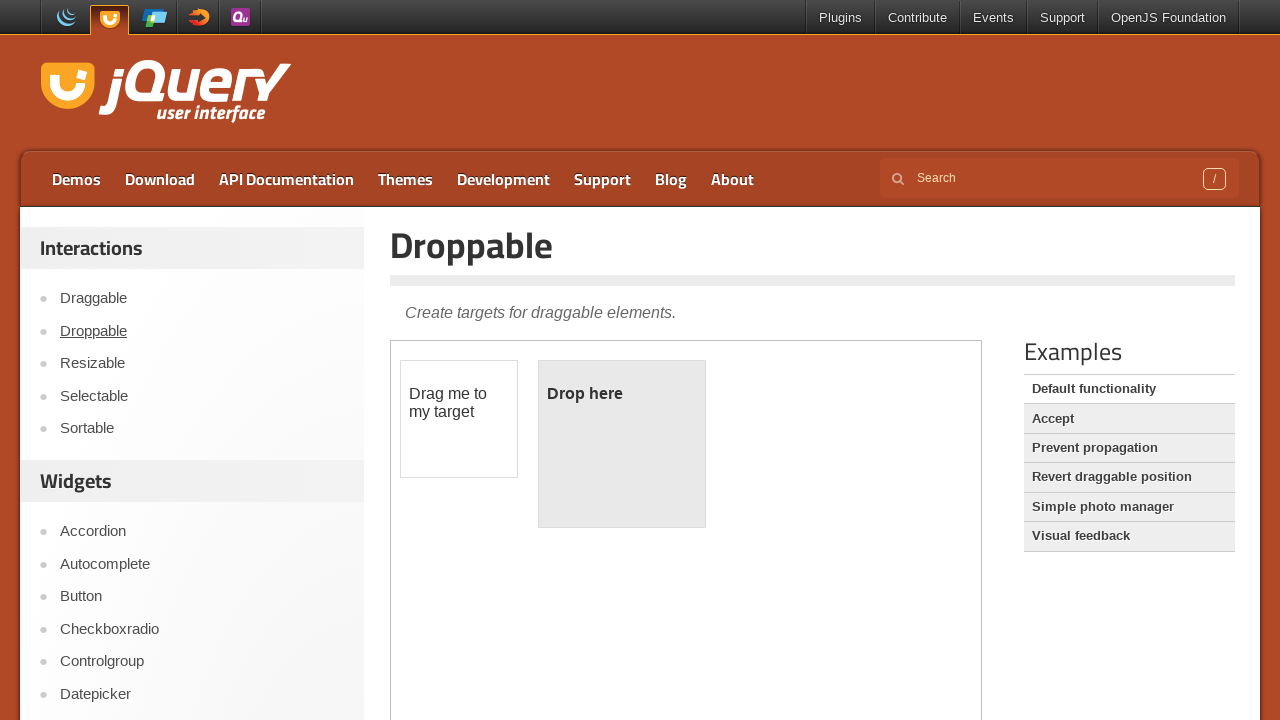

Dragged element to droppable target at (622, 444)
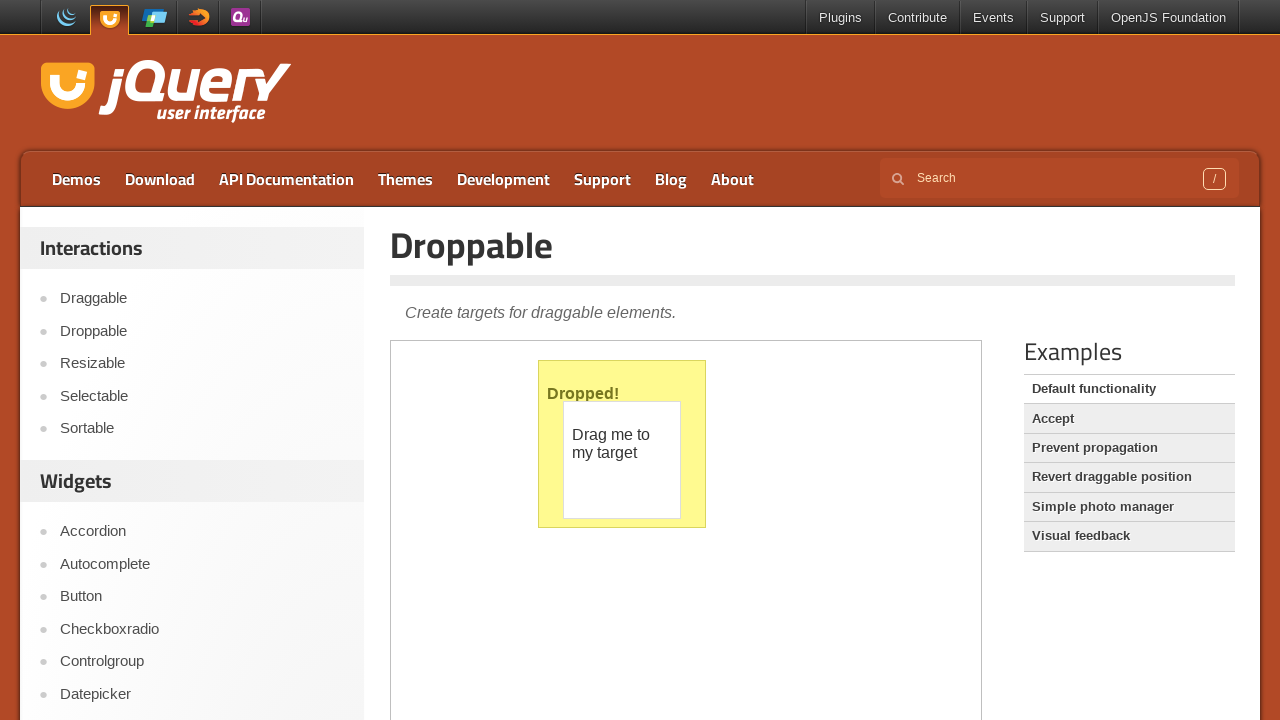

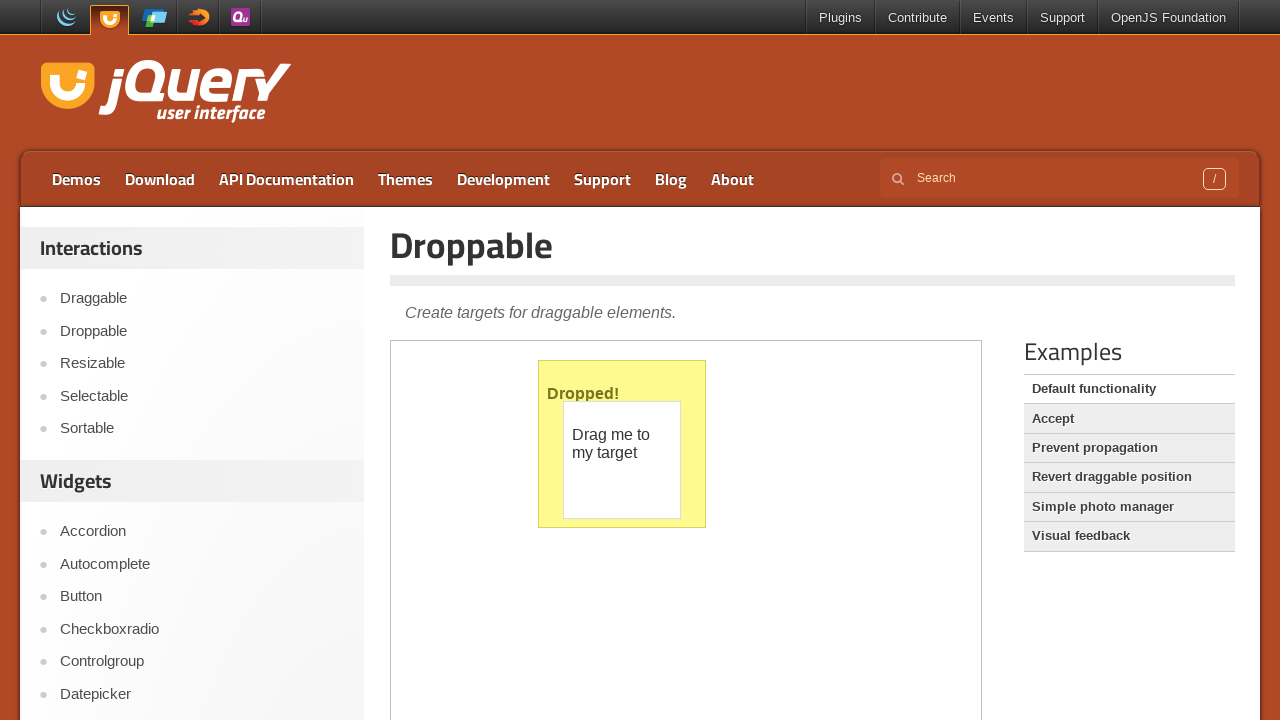